Tests that the homepage title contains "ENGETO" by navigating to the main page and verifying the page title

Starting URL: https://engeto.cz/

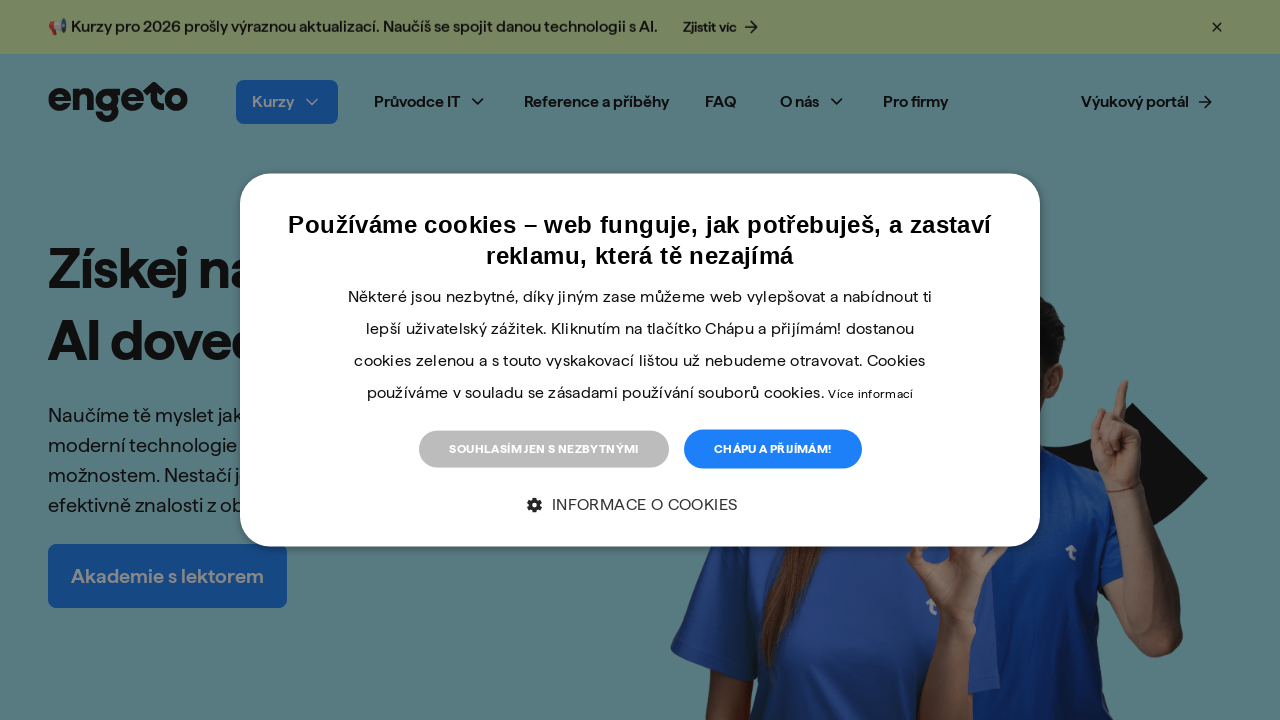

Navigated to homepage at https://engeto.cz/
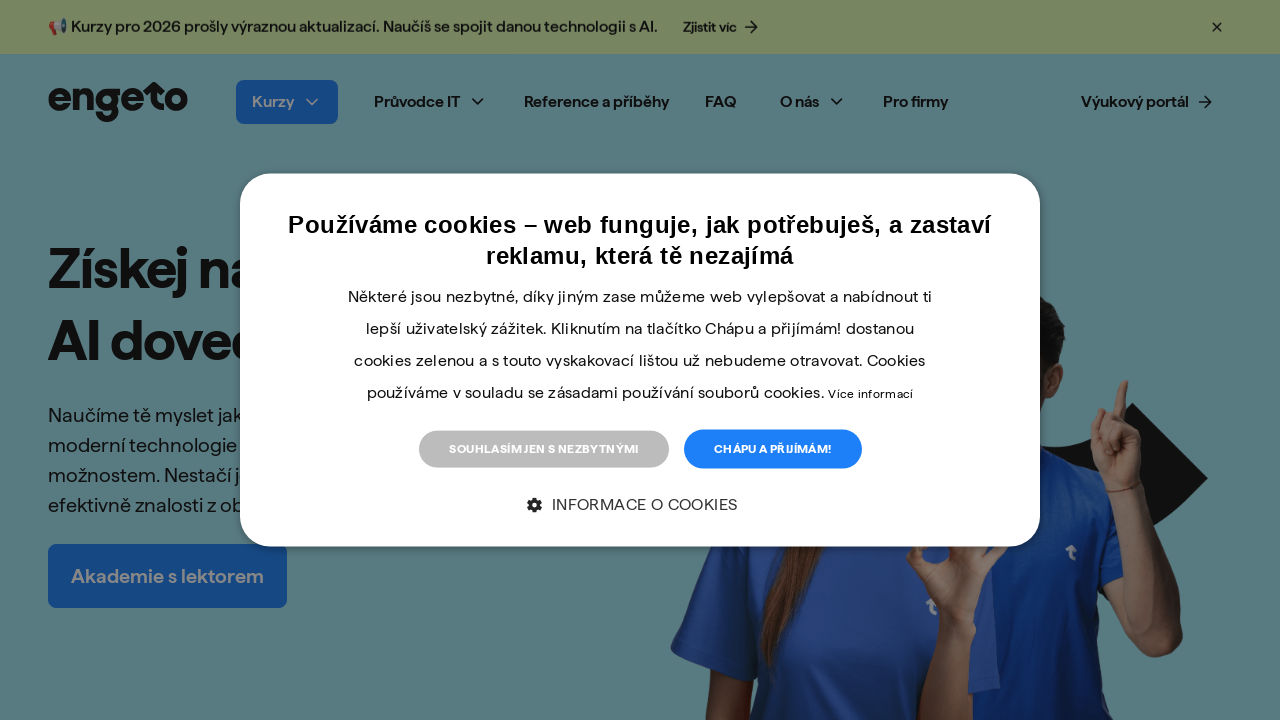

Verified that page title contains 'ENGETO'
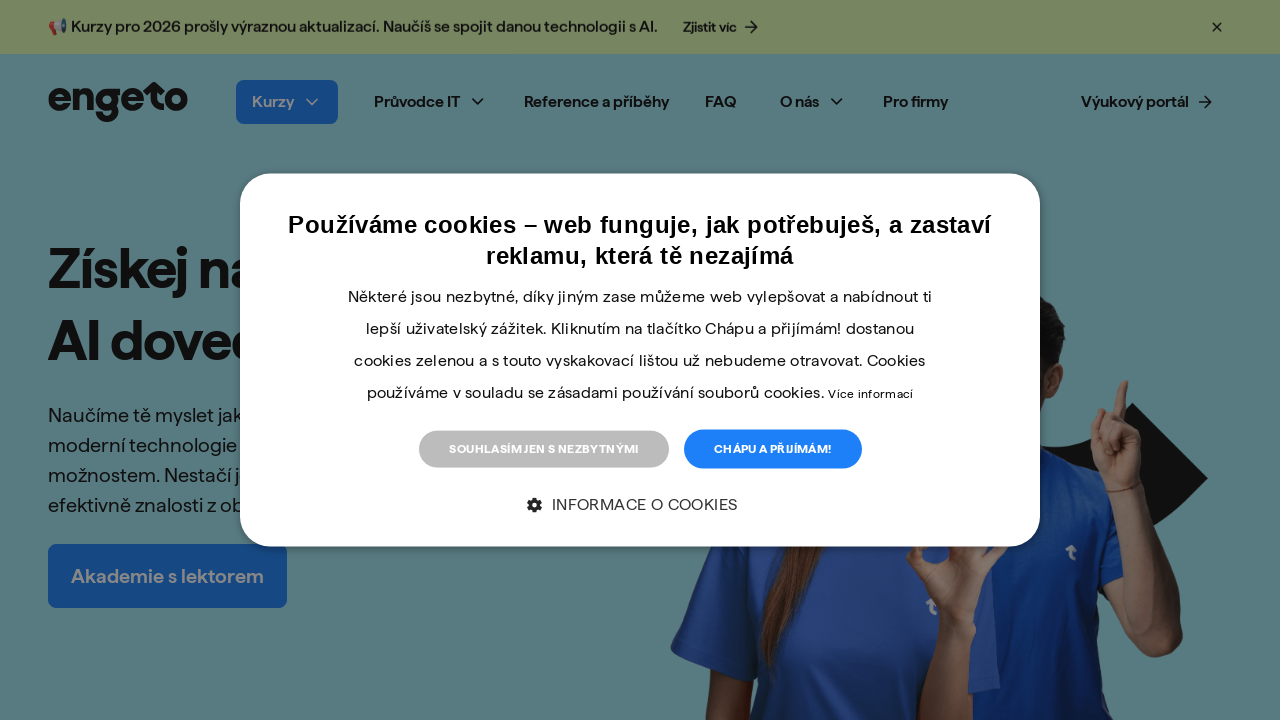

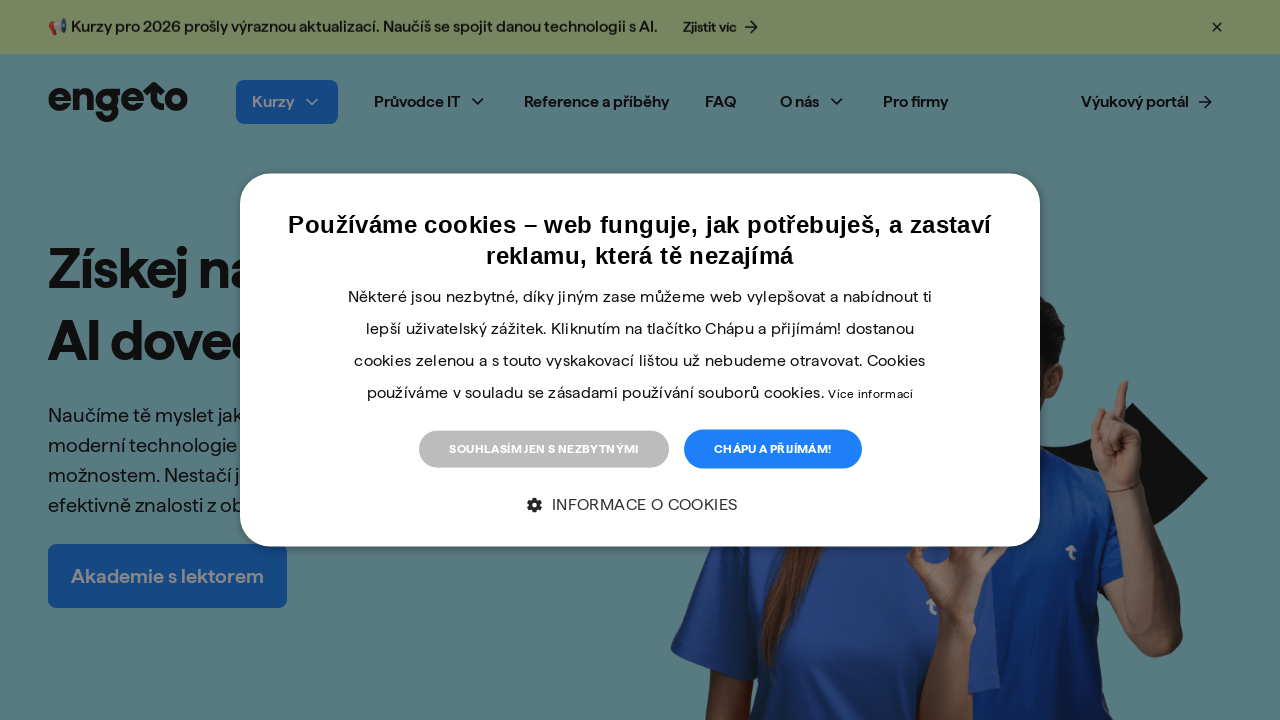